Tests a form submission that involves extracting an attribute value from an image element, calculating a result using that value, and filling out a form with checkbox and radio button selections.

Starting URL: http://suninjuly.github.io/get_attribute.html

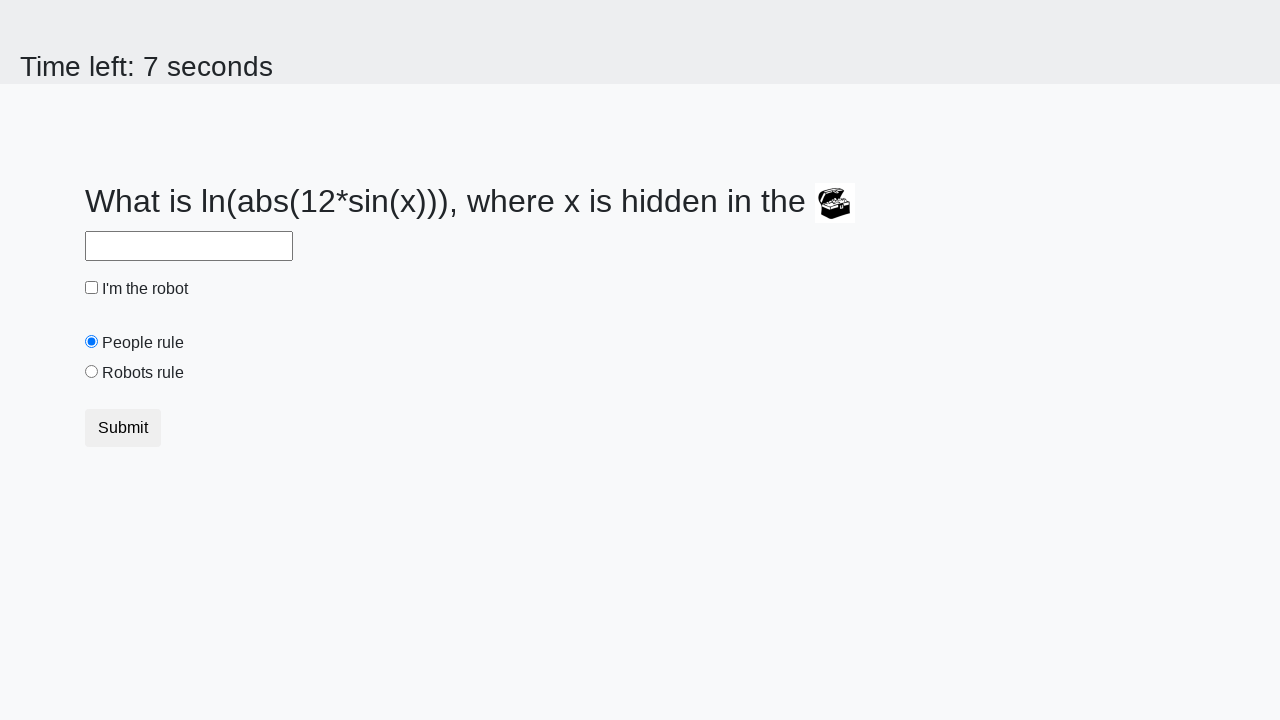

Located treasure image and extracted valuex attribute
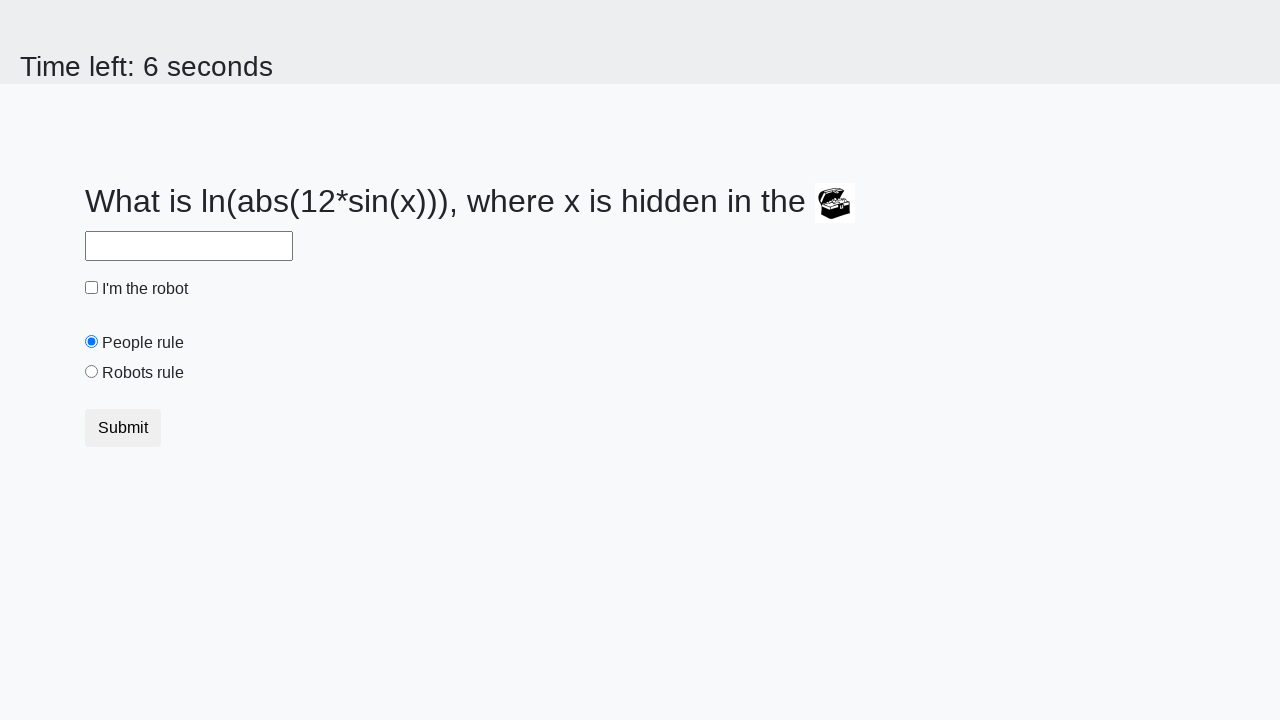

Calculated result from extracted value using logarithmic formula
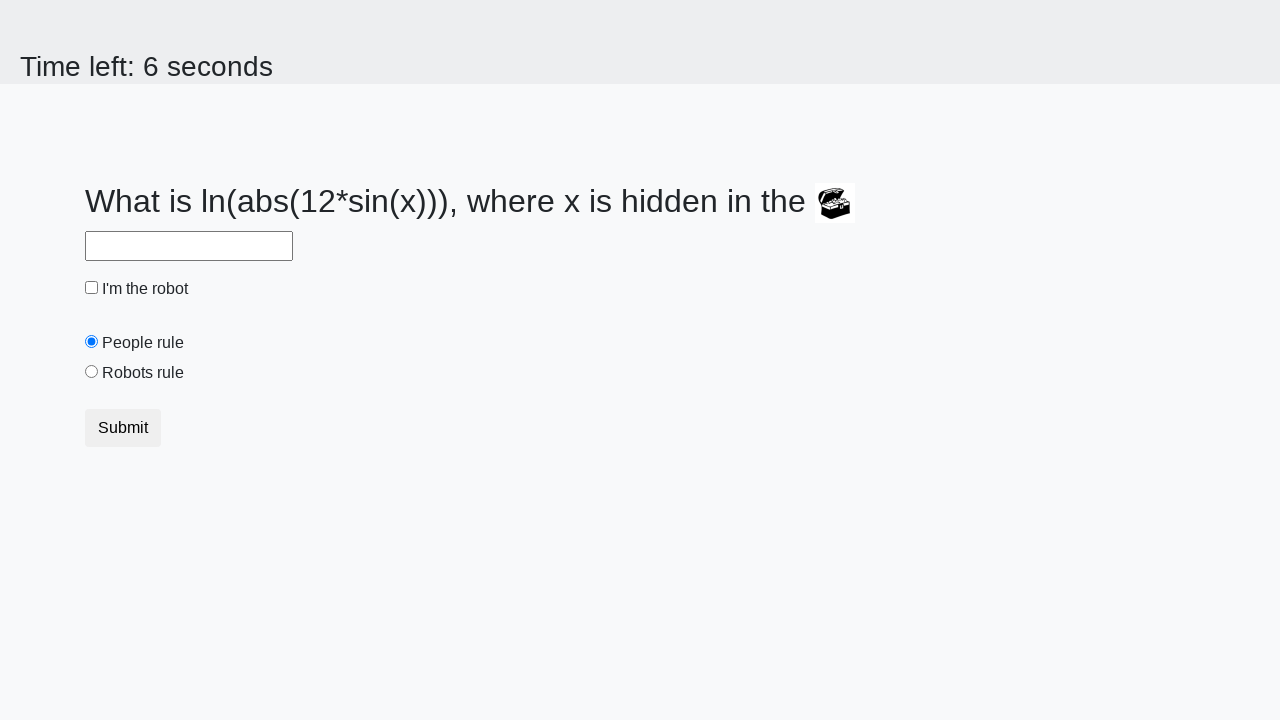

Filled answer field with calculated result on #answer
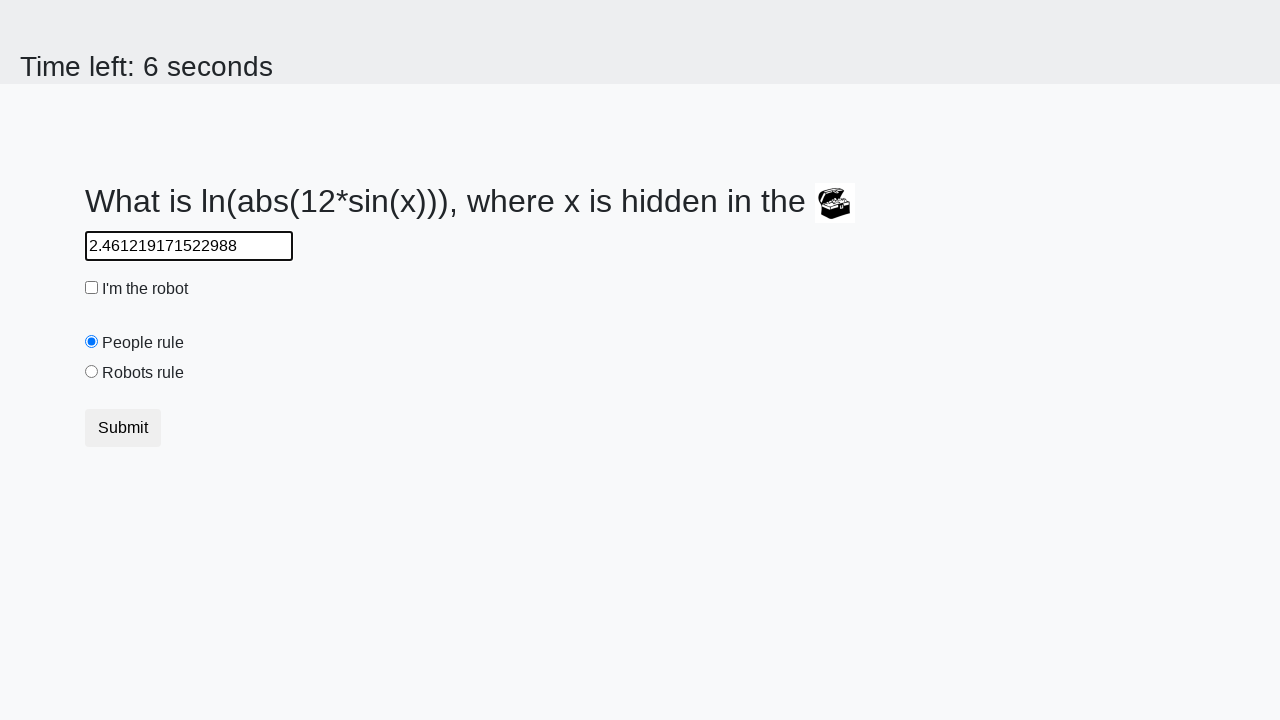

Clicked robot checkbox at (92, 288) on #robotCheckbox
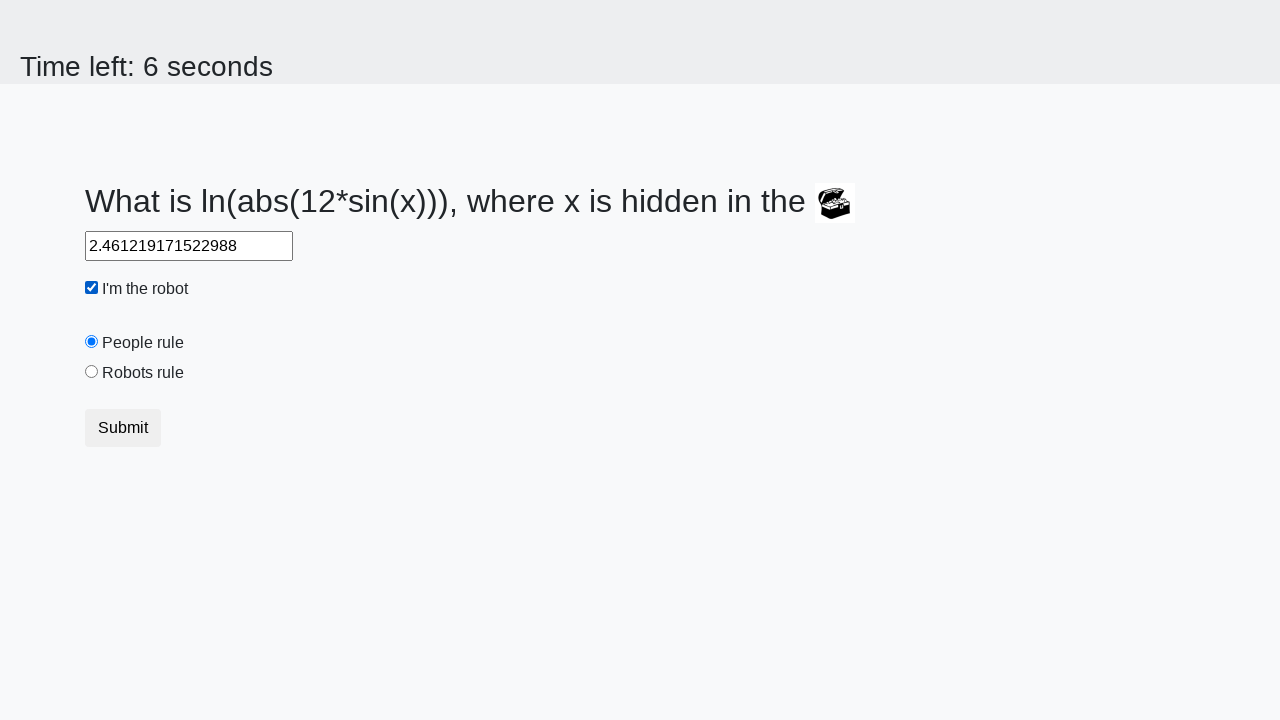

Clicked 'robots rule' radio button at (92, 372) on #robotsRule
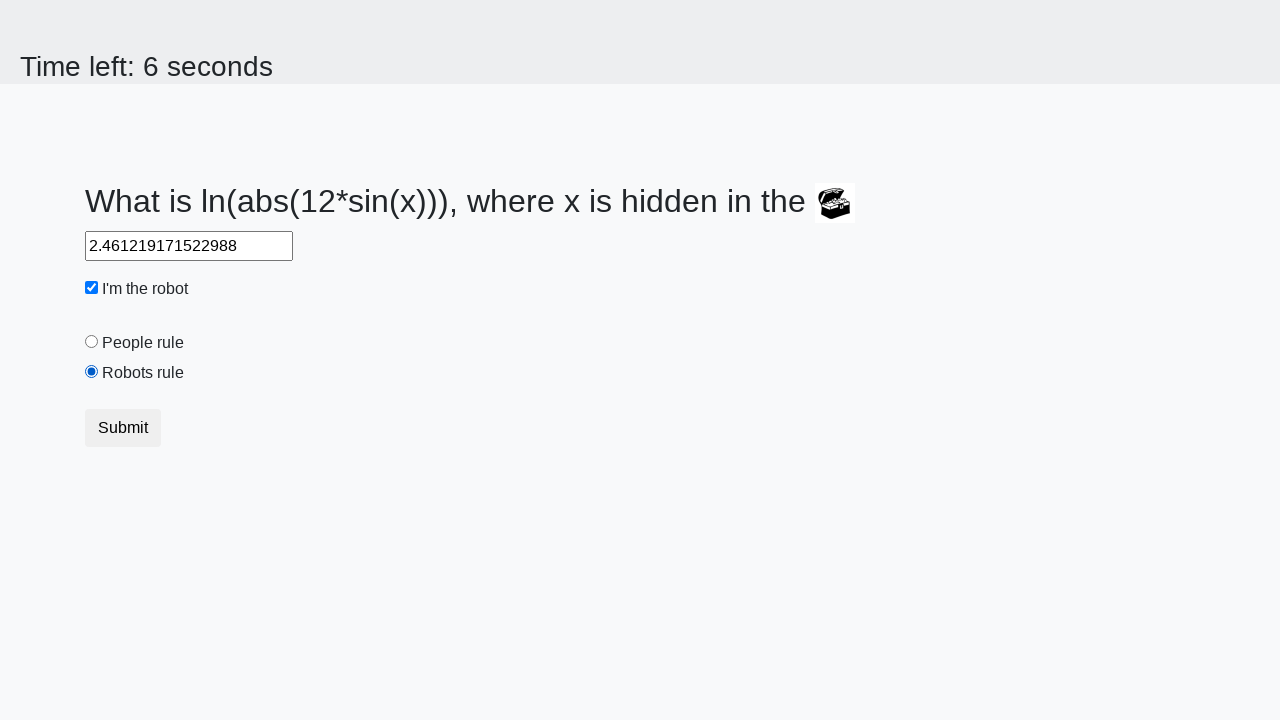

Submitted form by clicking submit button at (123, 428) on button
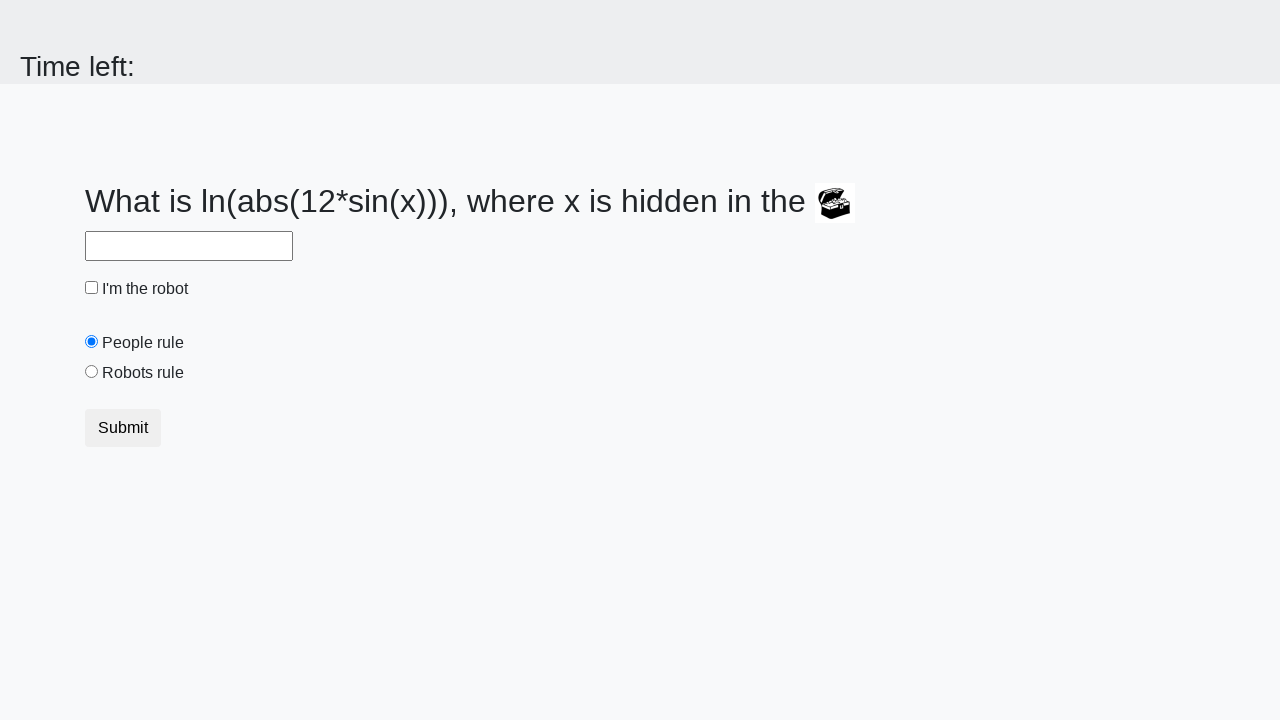

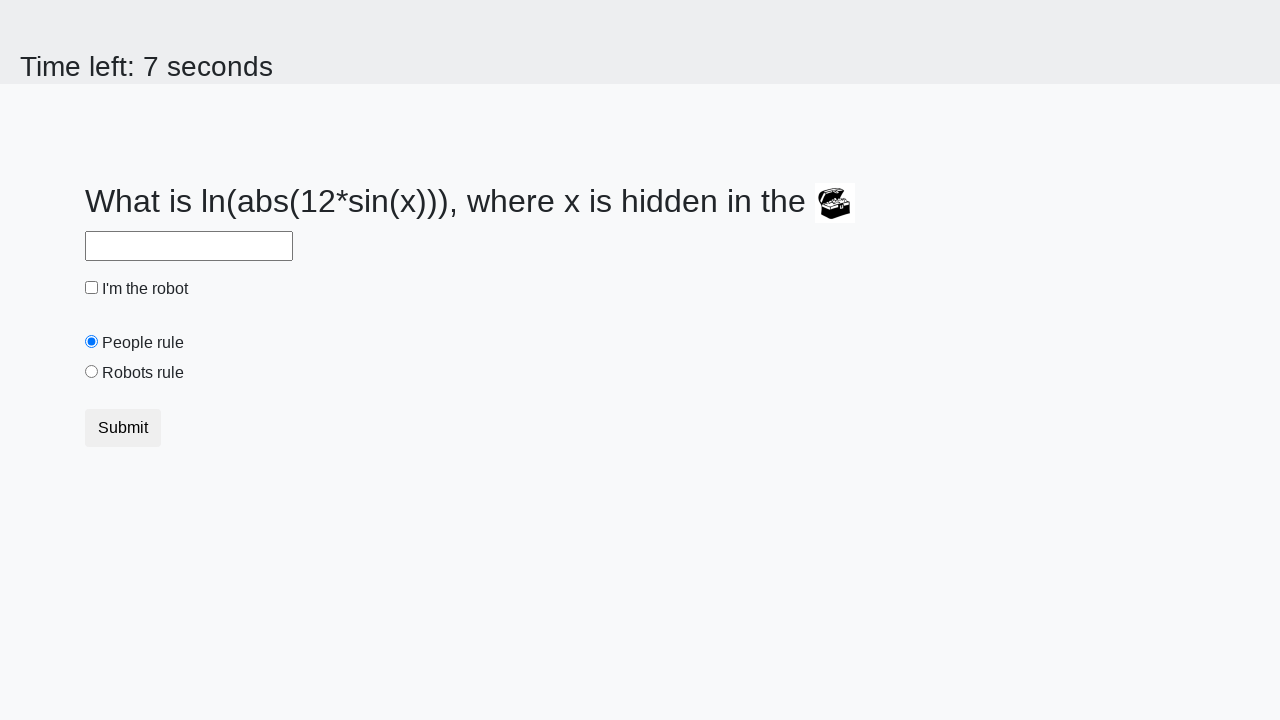